Tests that completed items are removed when Clear completed button is clicked

Starting URL: https://demo.playwright.dev/todomvc

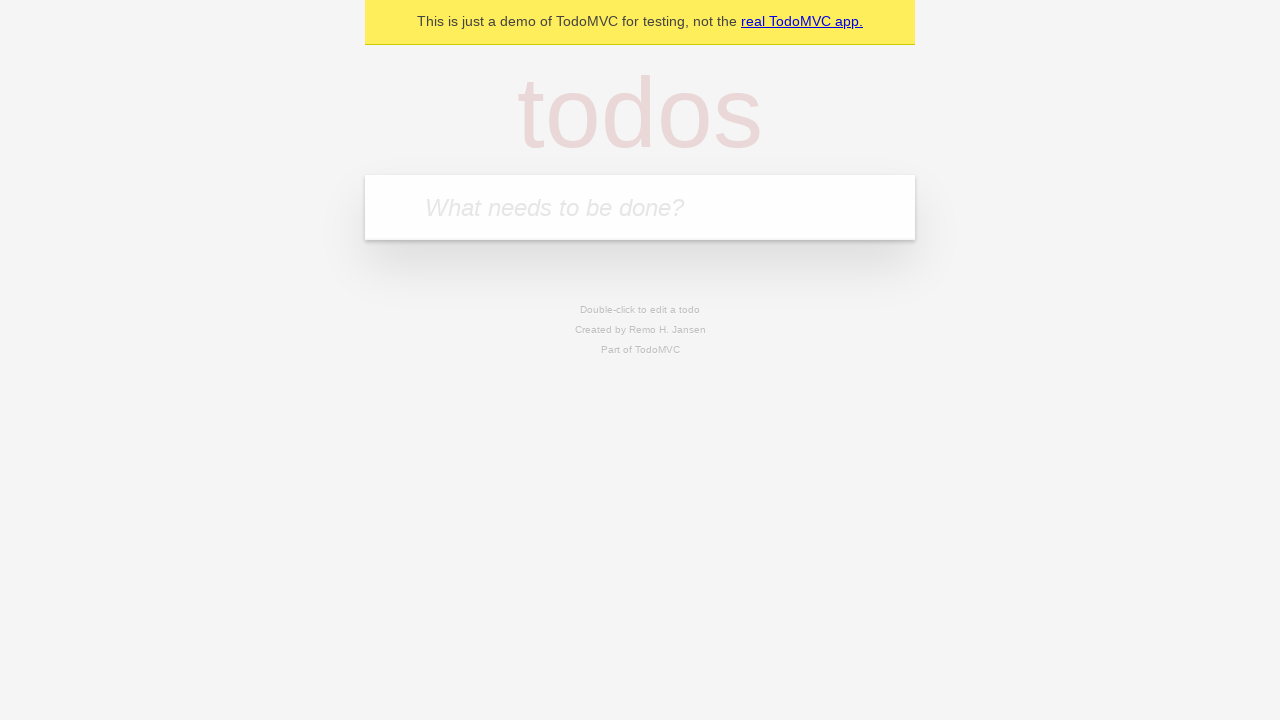

Filled todo input with 'buy some cheese' on internal:attr=[placeholder="What needs to be done?"i]
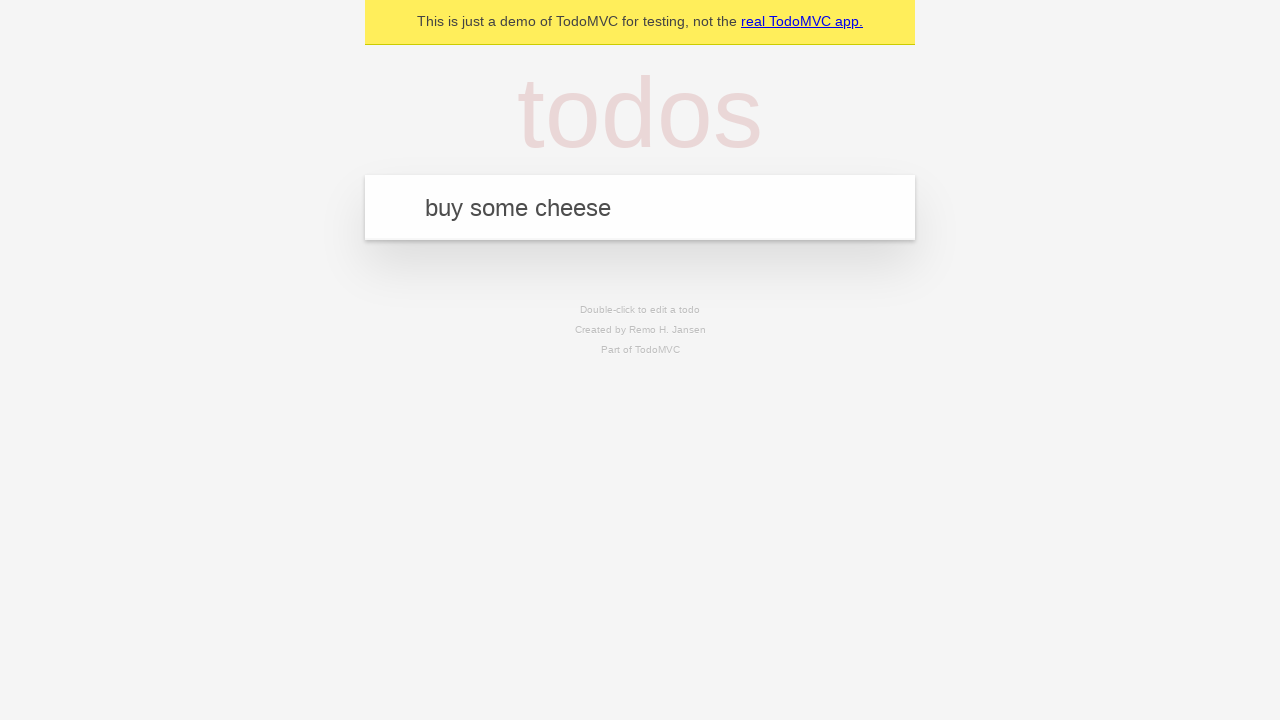

Pressed Enter to add 'buy some cheese' to todo list on internal:attr=[placeholder="What needs to be done?"i]
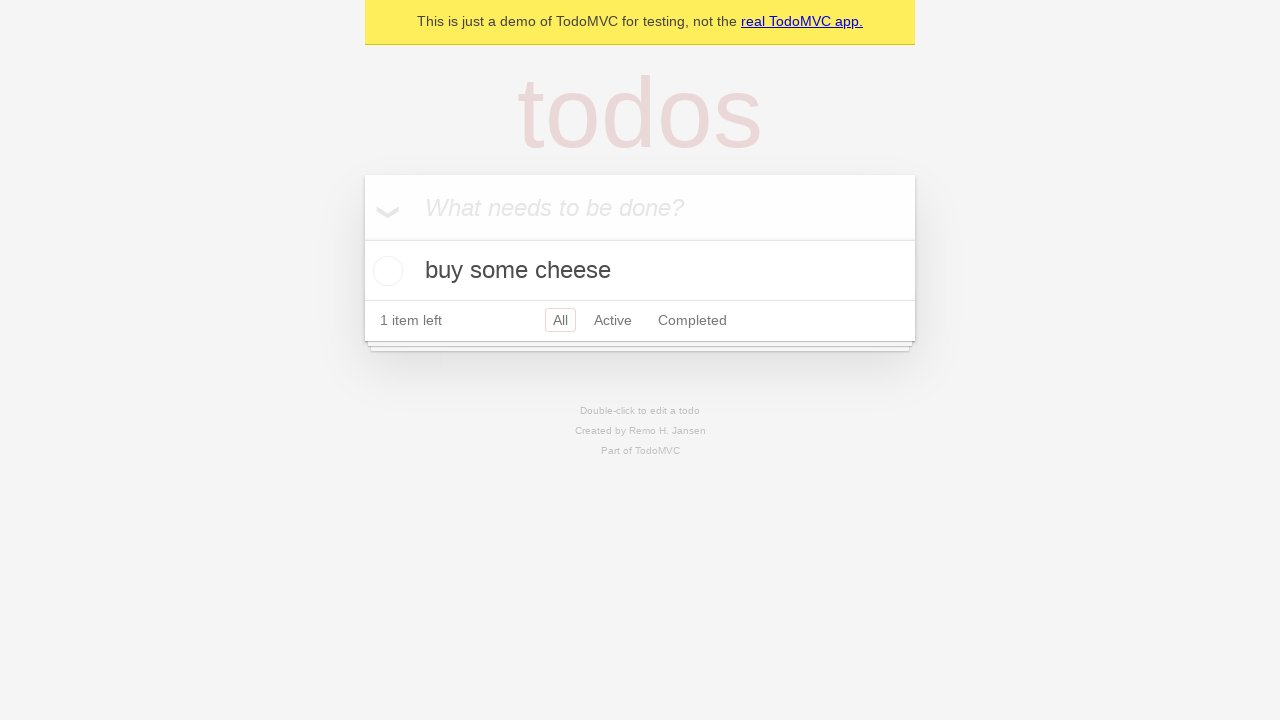

Filled todo input with 'feed the cat' on internal:attr=[placeholder="What needs to be done?"i]
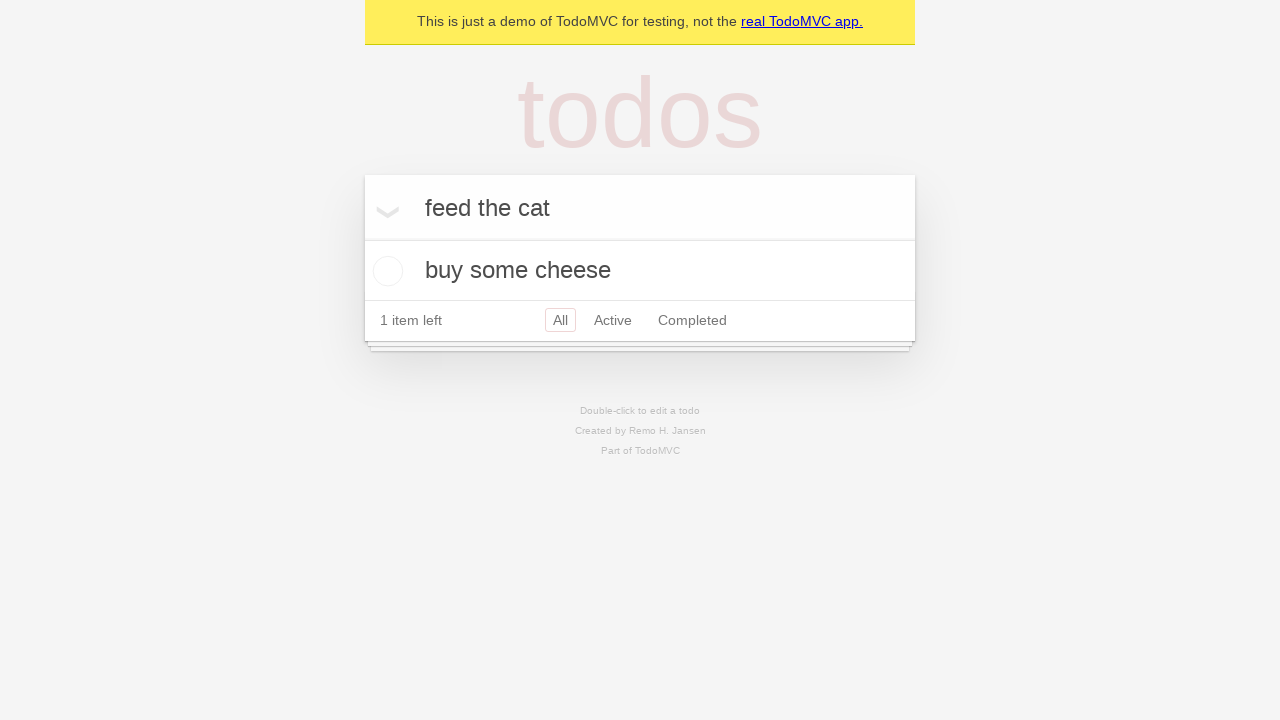

Pressed Enter to add 'feed the cat' to todo list on internal:attr=[placeholder="What needs to be done?"i]
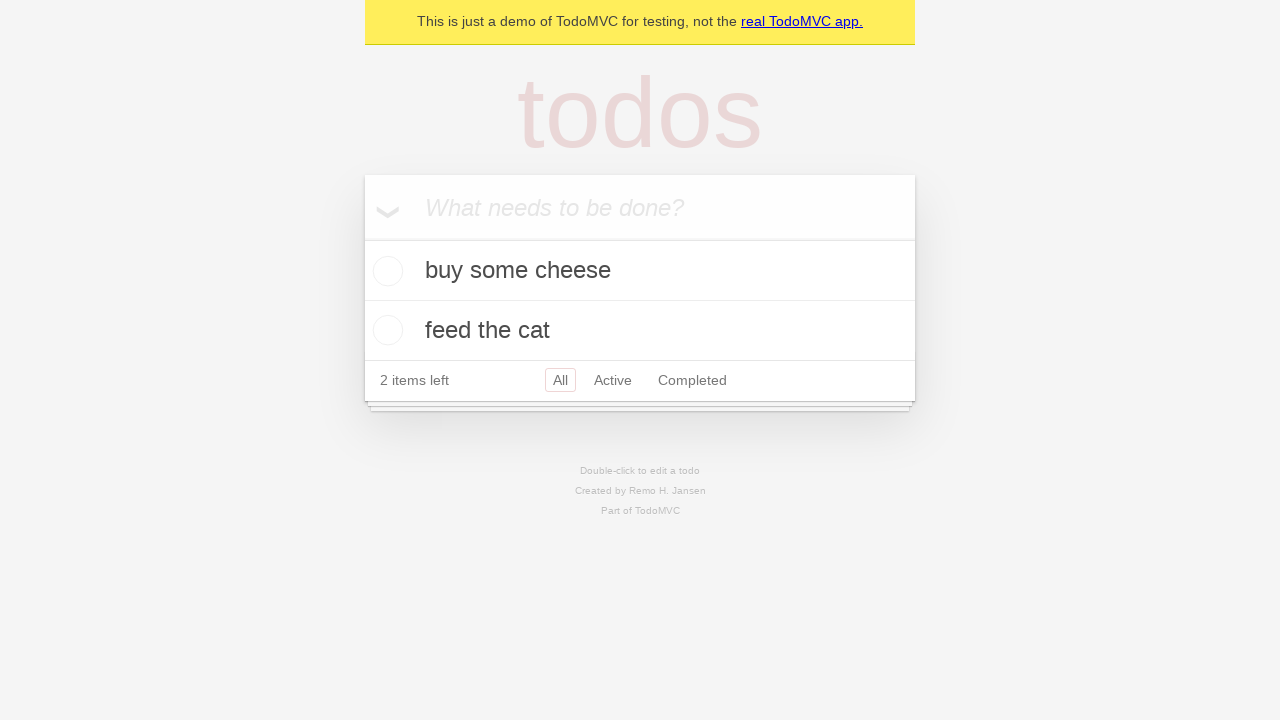

Filled todo input with 'book a doctors appointment' on internal:attr=[placeholder="What needs to be done?"i]
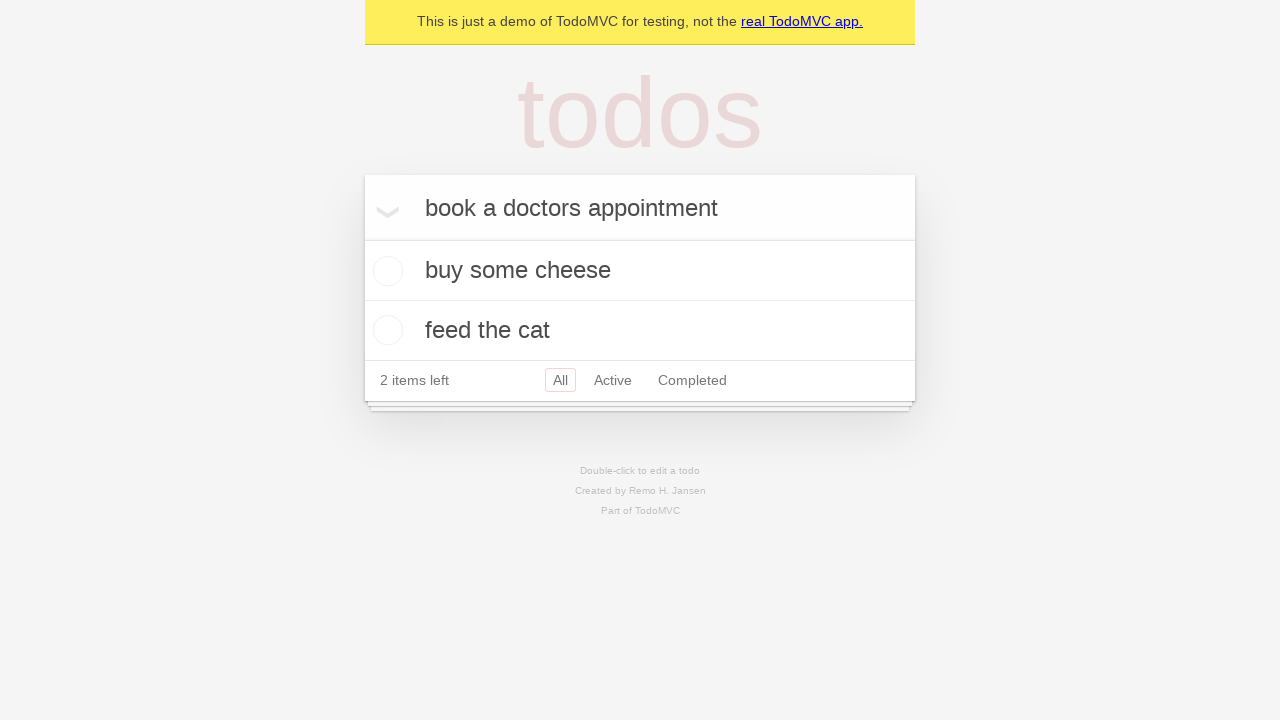

Pressed Enter to add 'book a doctors appointment' to todo list on internal:attr=[placeholder="What needs to be done?"i]
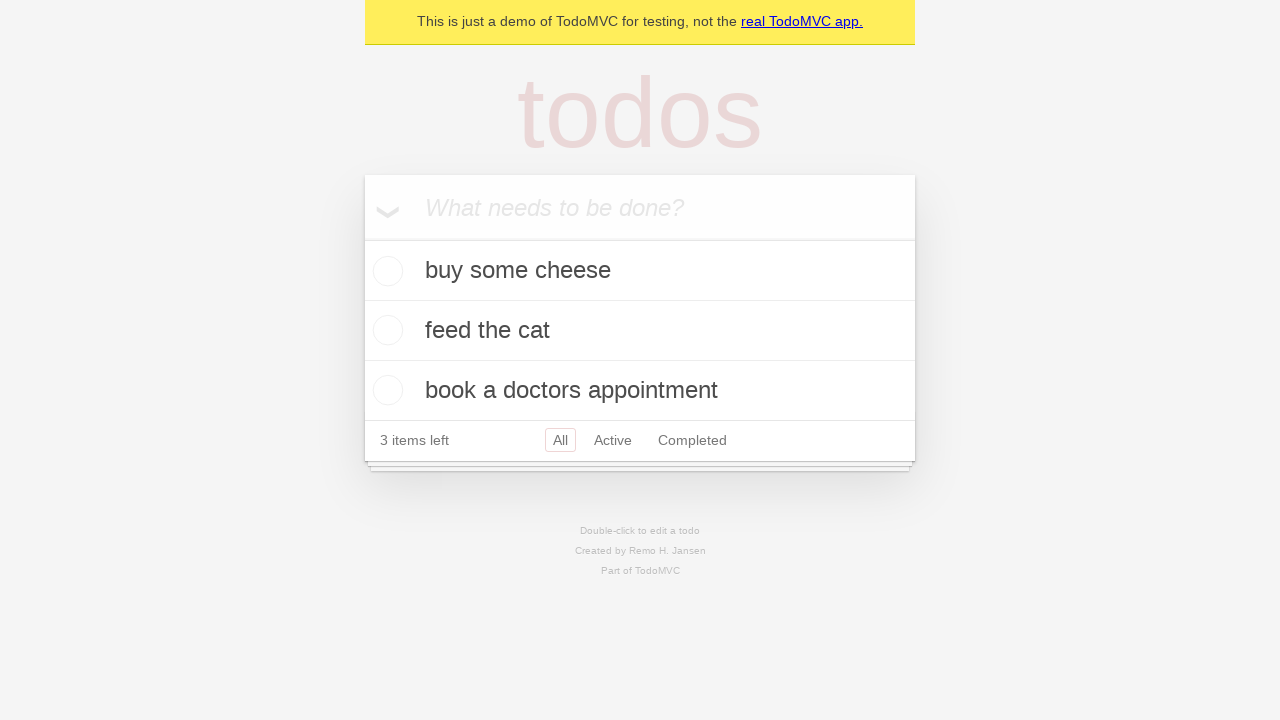

Checked the second todo item at (385, 330) on internal:testid=[data-testid="todo-item"s] >> nth=1 >> internal:role=checkbox
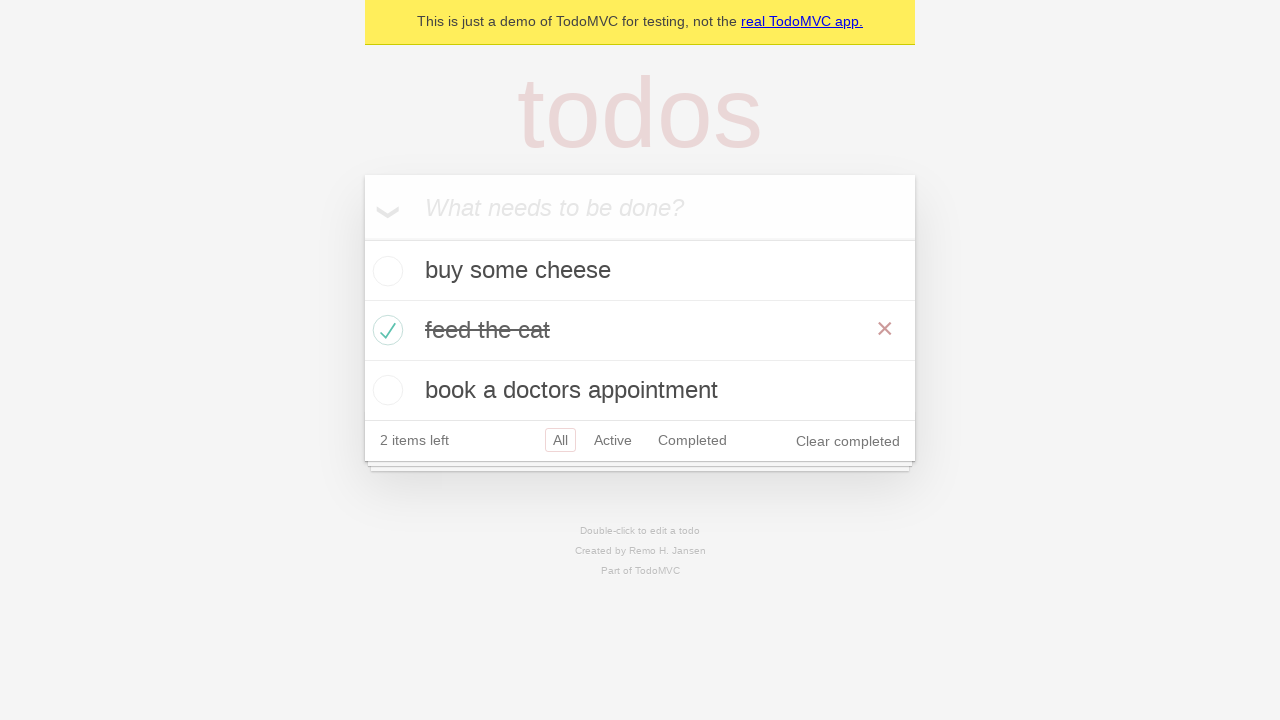

Clicked 'Clear completed' button to remove completed items at (848, 441) on internal:role=button[name="Clear completed"i]
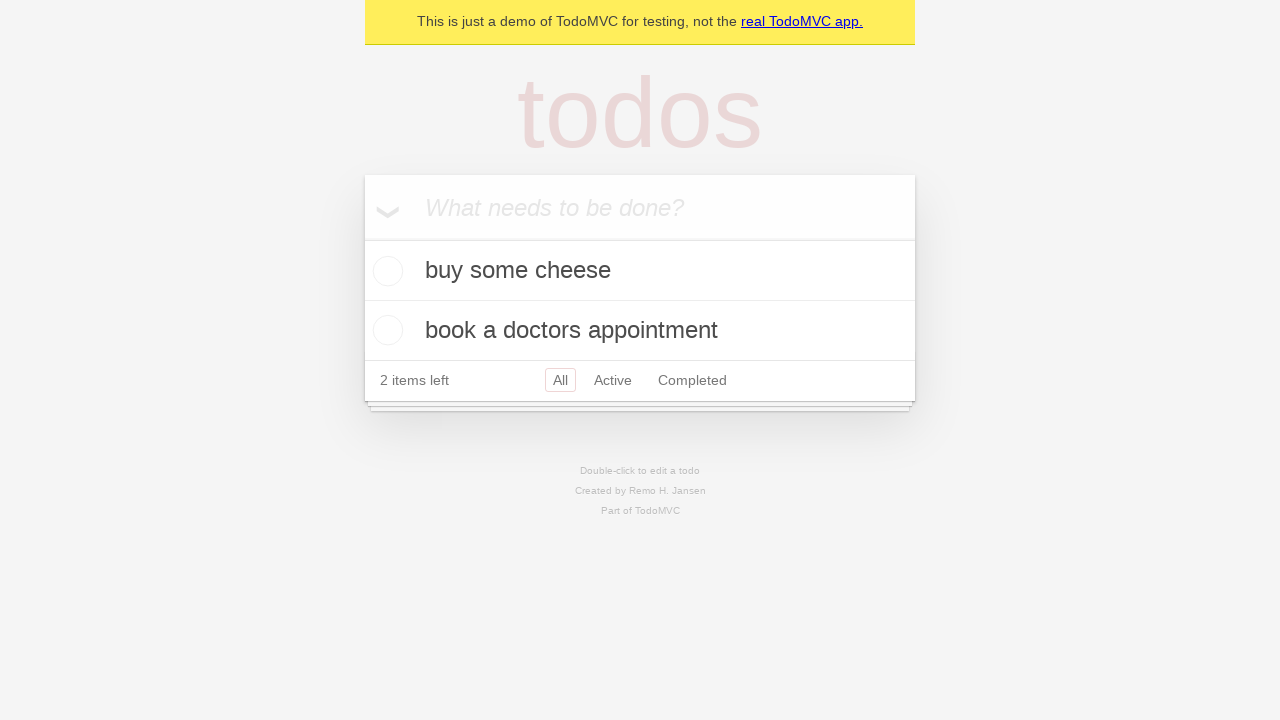

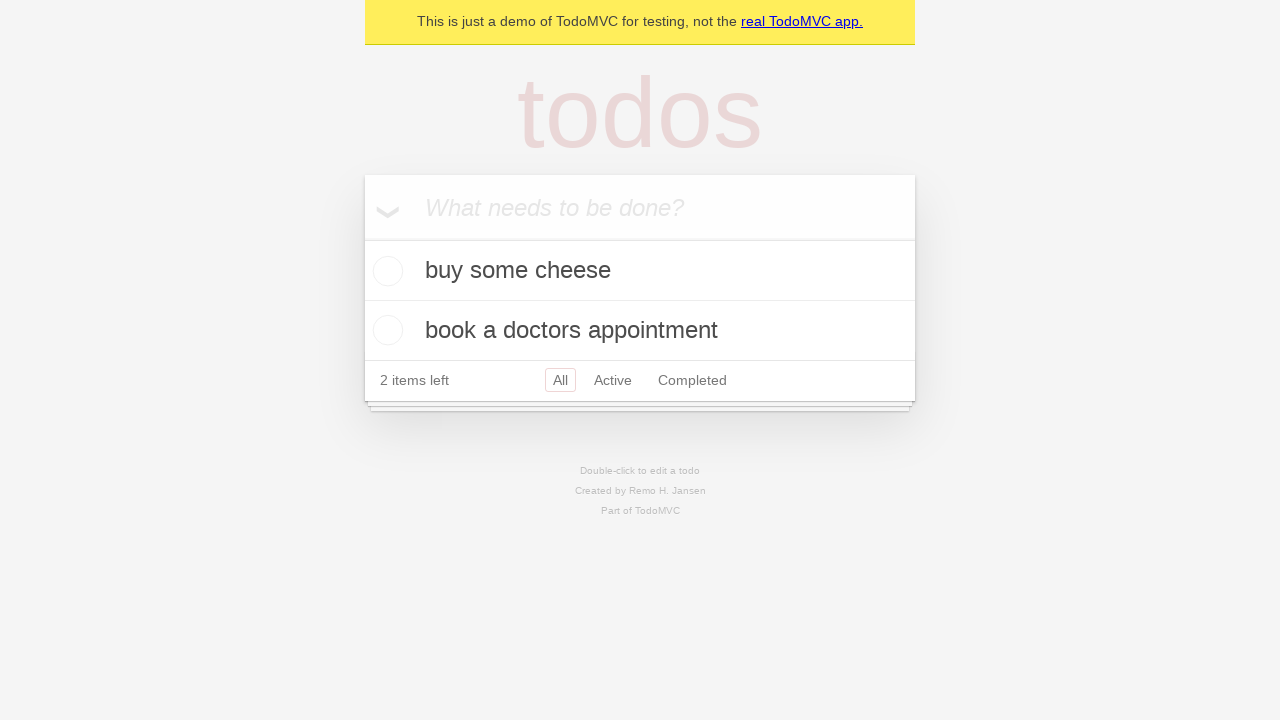